Tests that pressing Escape cancels editing and reverts changes

Starting URL: https://demo.playwright.dev/todomvc

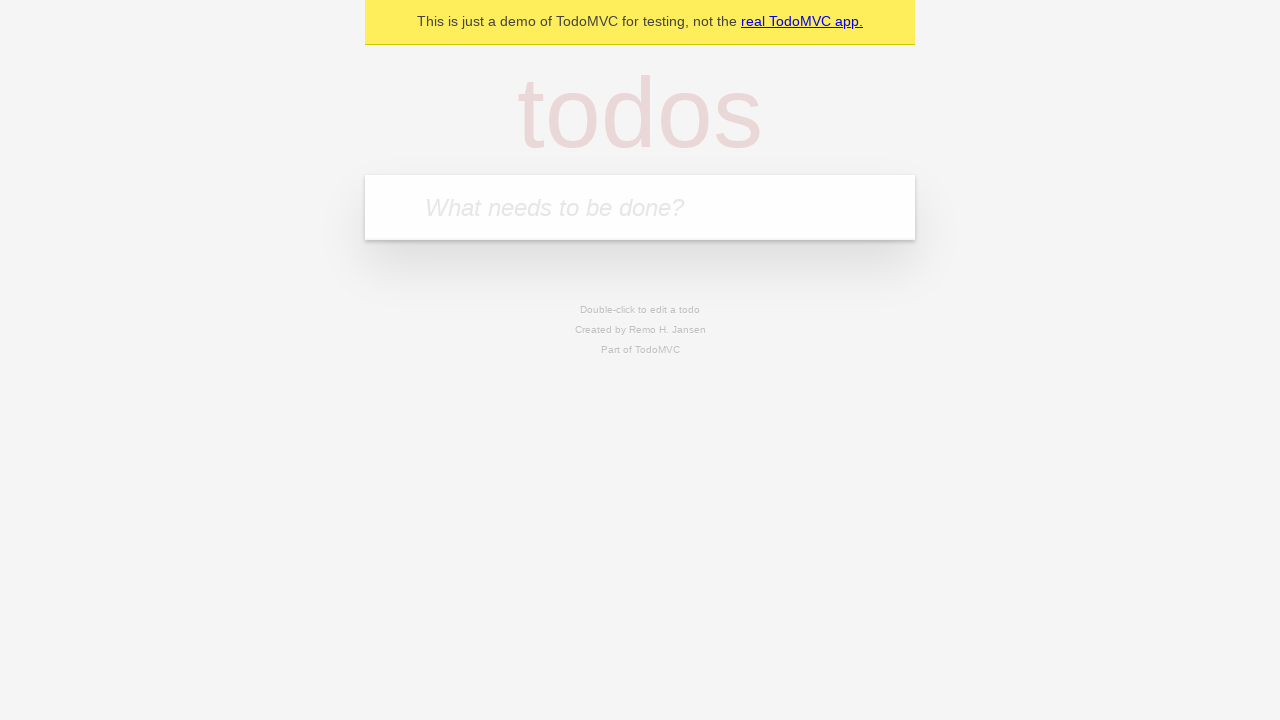

Filled todo input with 'buy some cheese' on internal:attr=[placeholder="What needs to be done?"i]
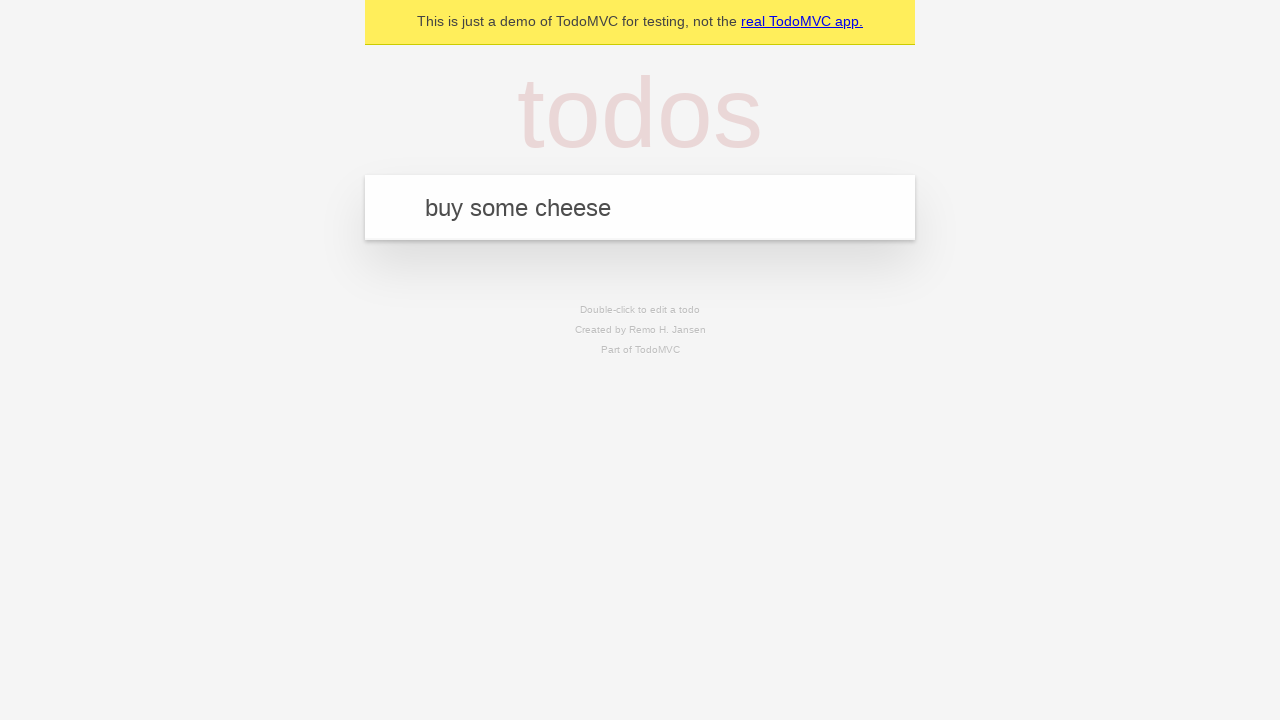

Pressed Enter to create first todo on internal:attr=[placeholder="What needs to be done?"i]
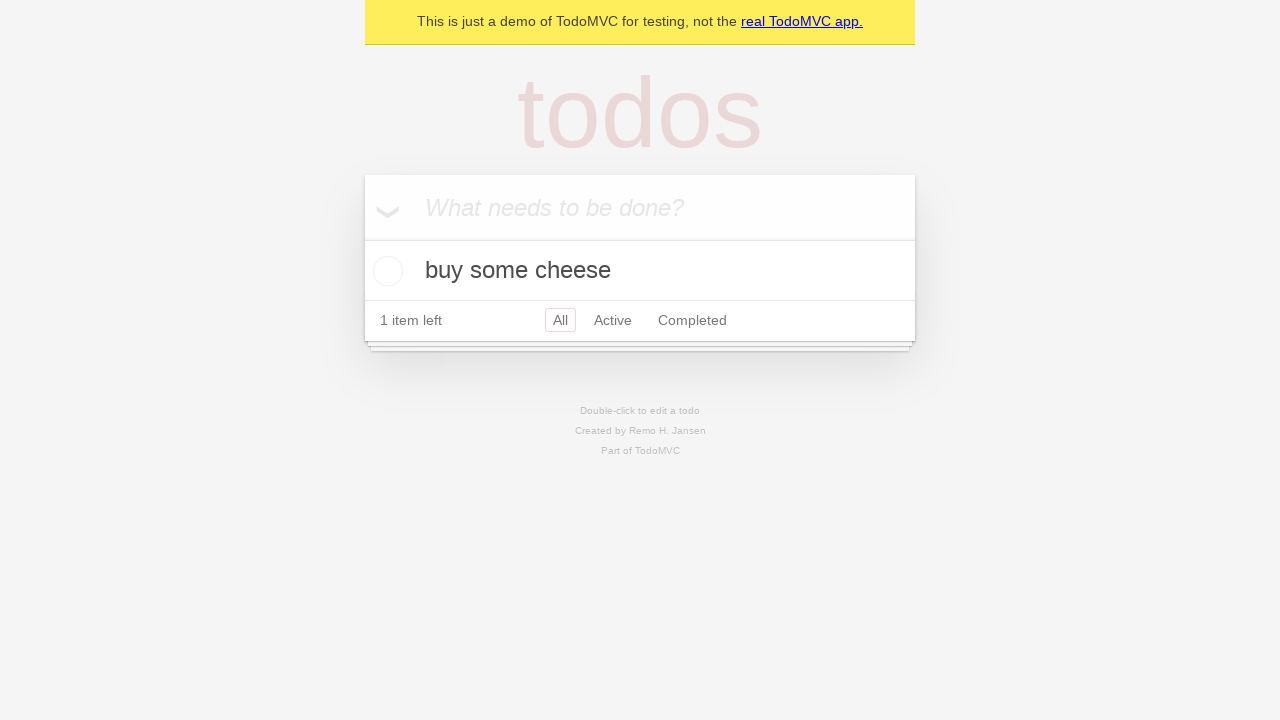

Filled todo input with 'feed the cat' on internal:attr=[placeholder="What needs to be done?"i]
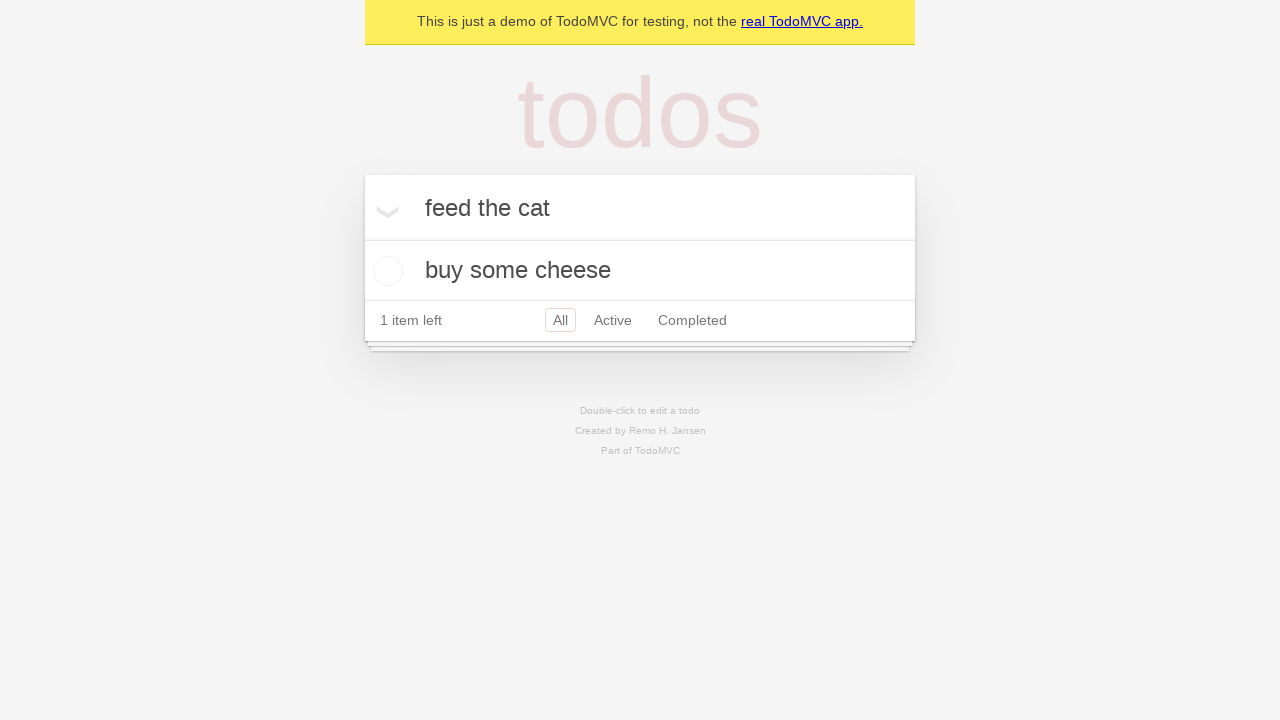

Pressed Enter to create second todo on internal:attr=[placeholder="What needs to be done?"i]
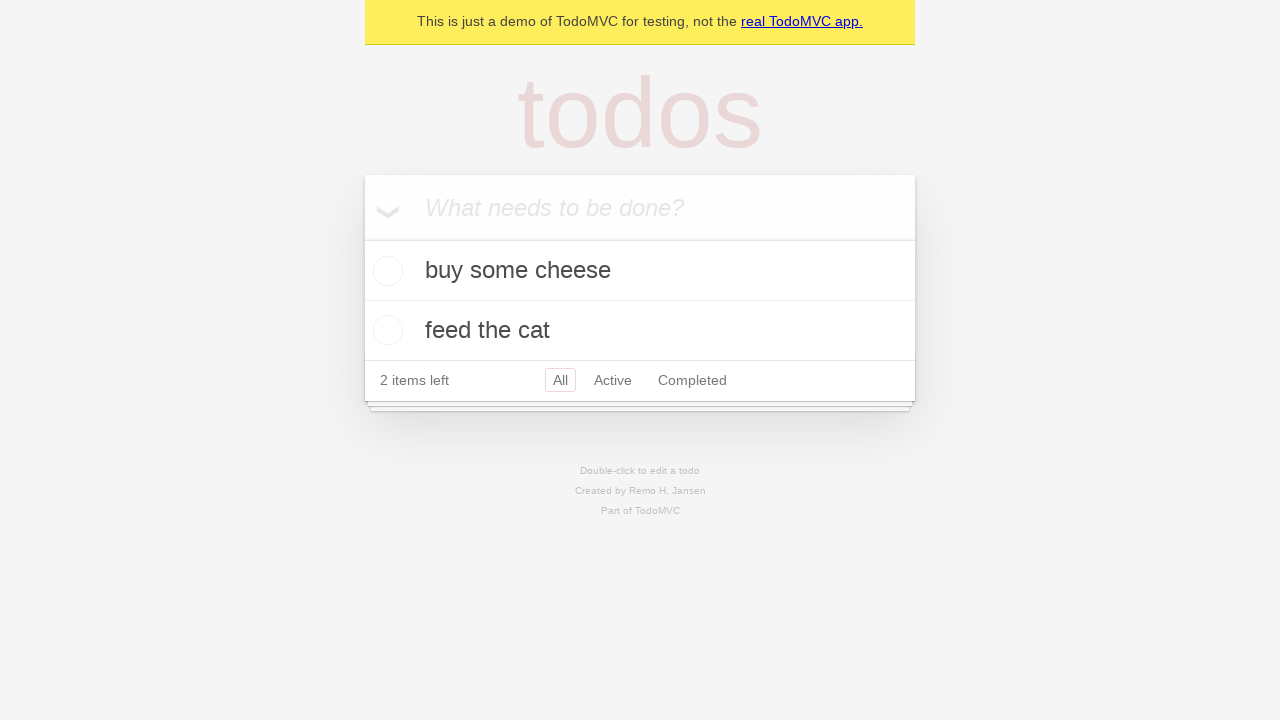

Filled todo input with 'book a doctors appointment' on internal:attr=[placeholder="What needs to be done?"i]
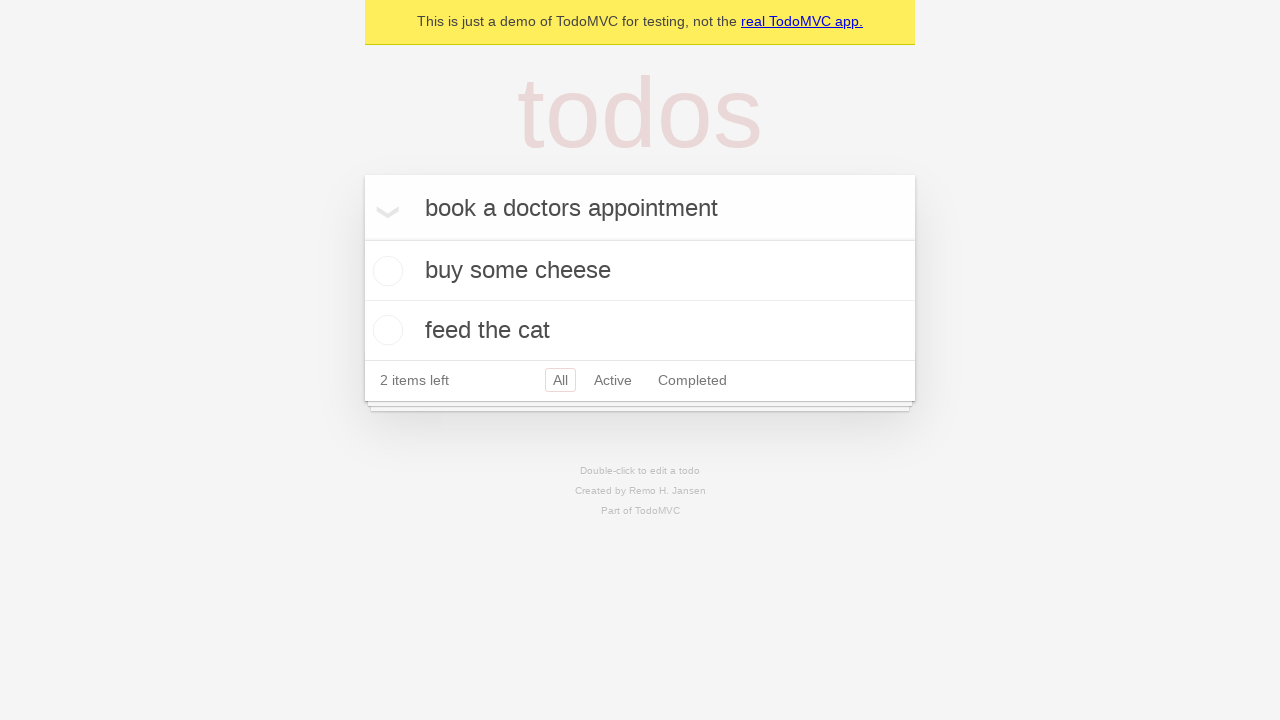

Pressed Enter to create third todo on internal:attr=[placeholder="What needs to be done?"i]
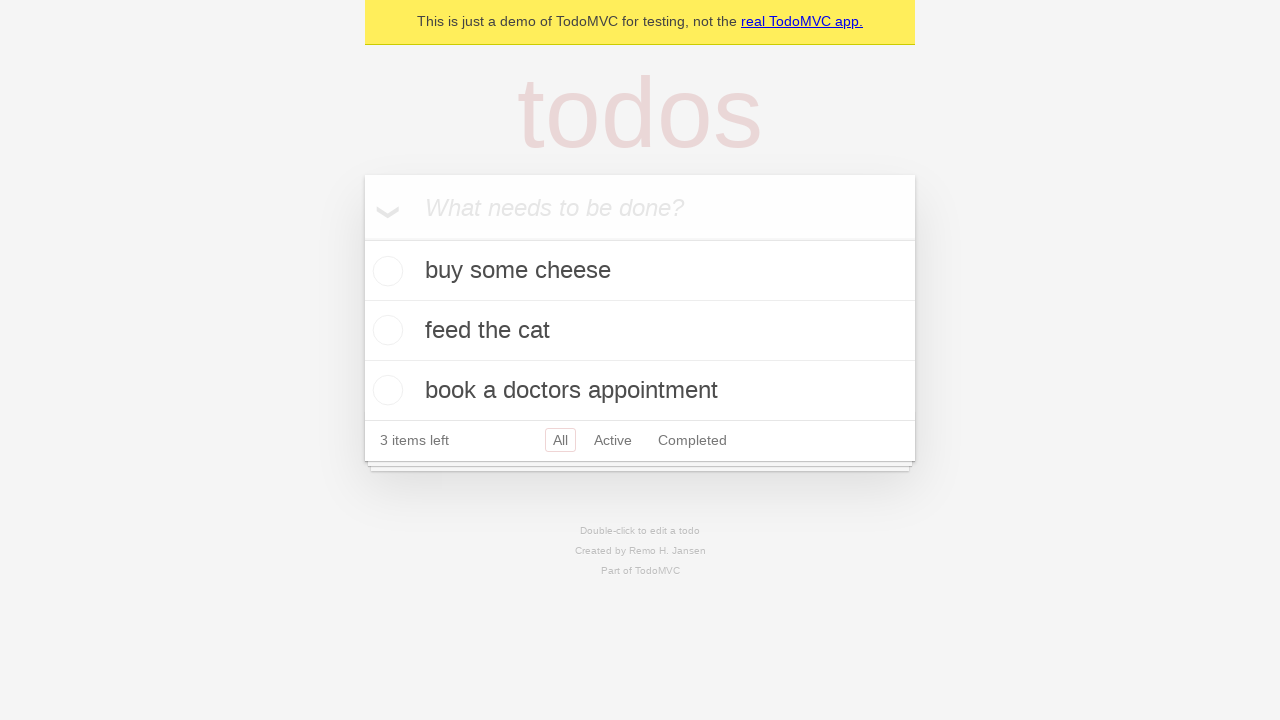

Double-clicked on second todo item to enter edit mode at (640, 331) on internal:testid=[data-testid="todo-item"s] >> nth=1
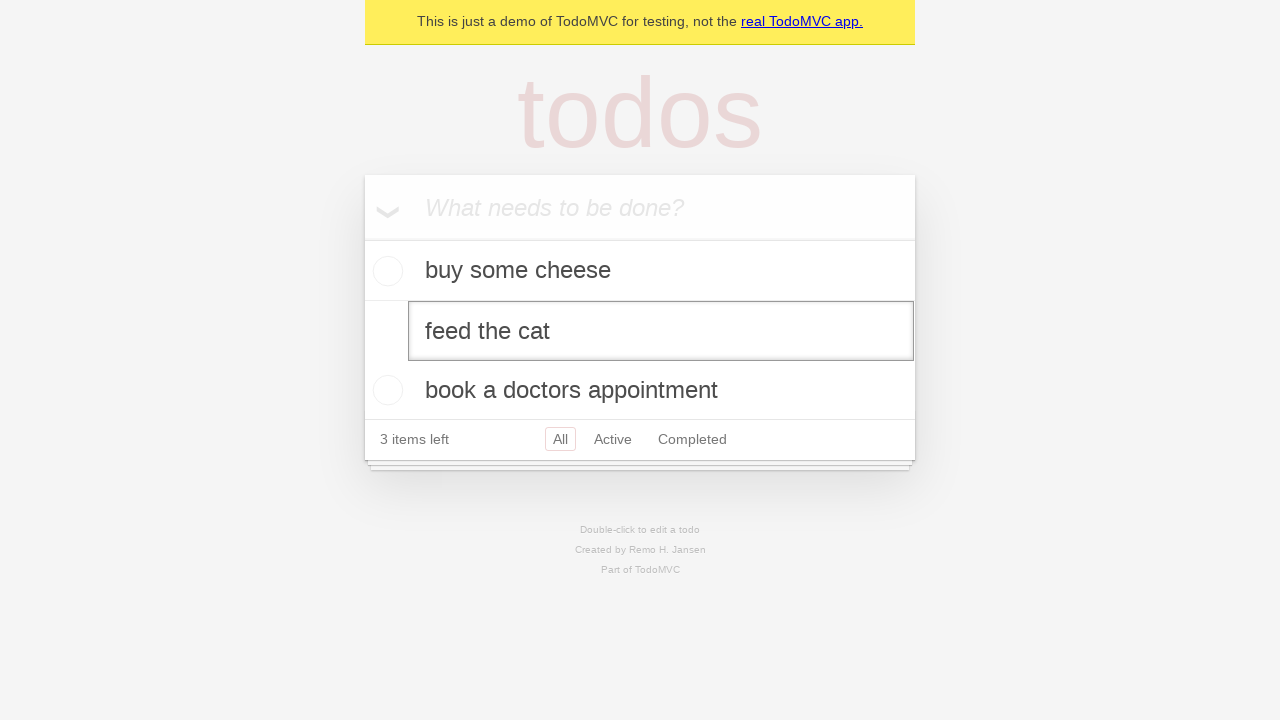

Filled edit textbox with 'buy some sausages' on internal:testid=[data-testid="todo-item"s] >> nth=1 >> internal:role=textbox[nam
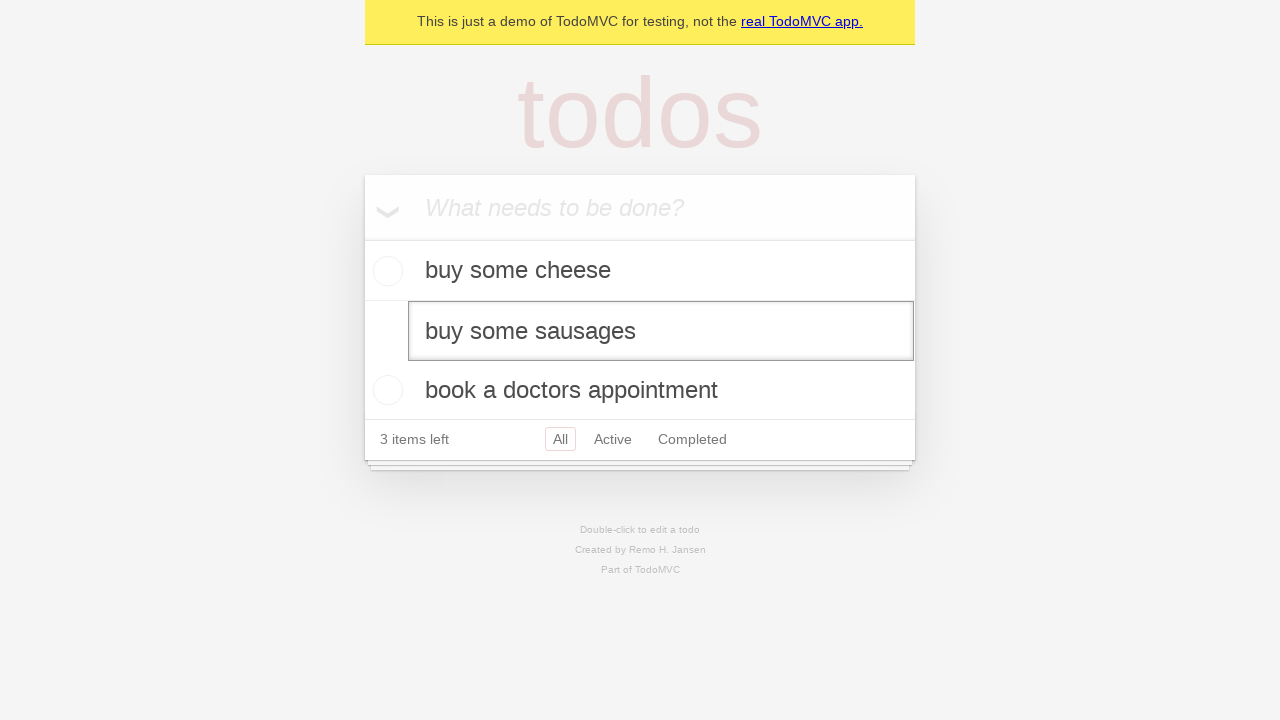

Pressed Escape to cancel edit and revert changes on internal:testid=[data-testid="todo-item"s] >> nth=1 >> internal:role=textbox[nam
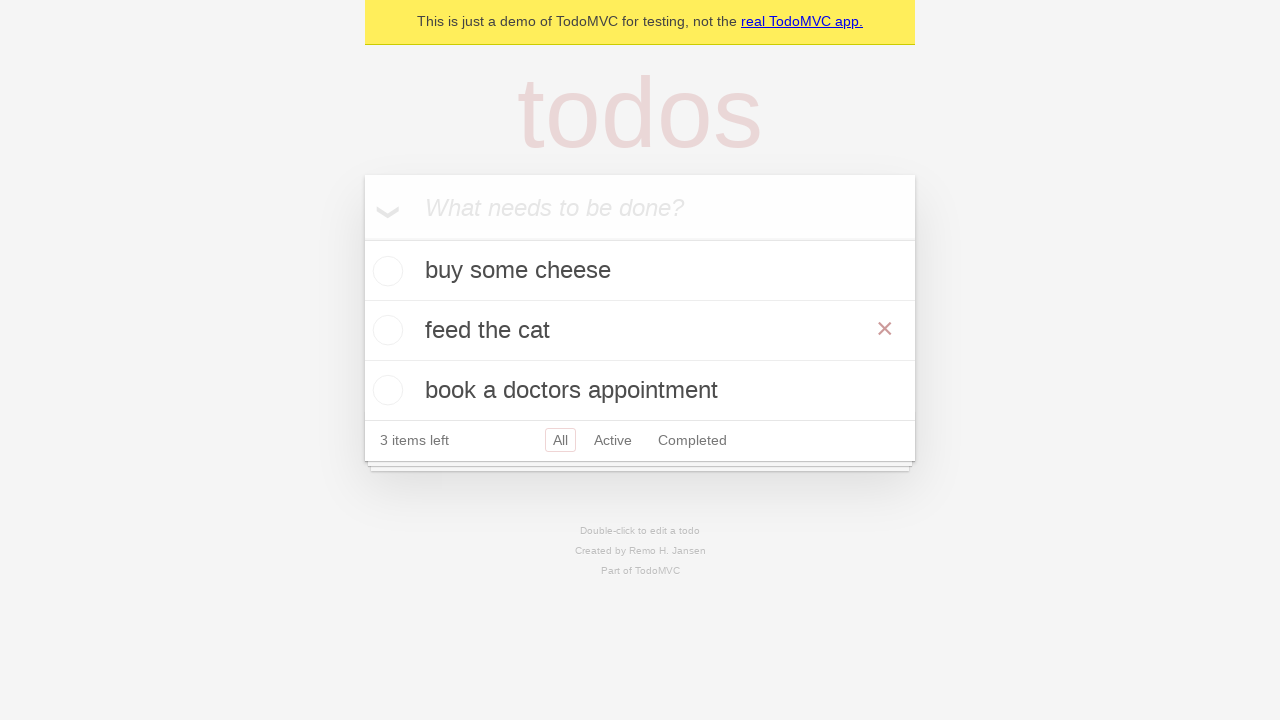

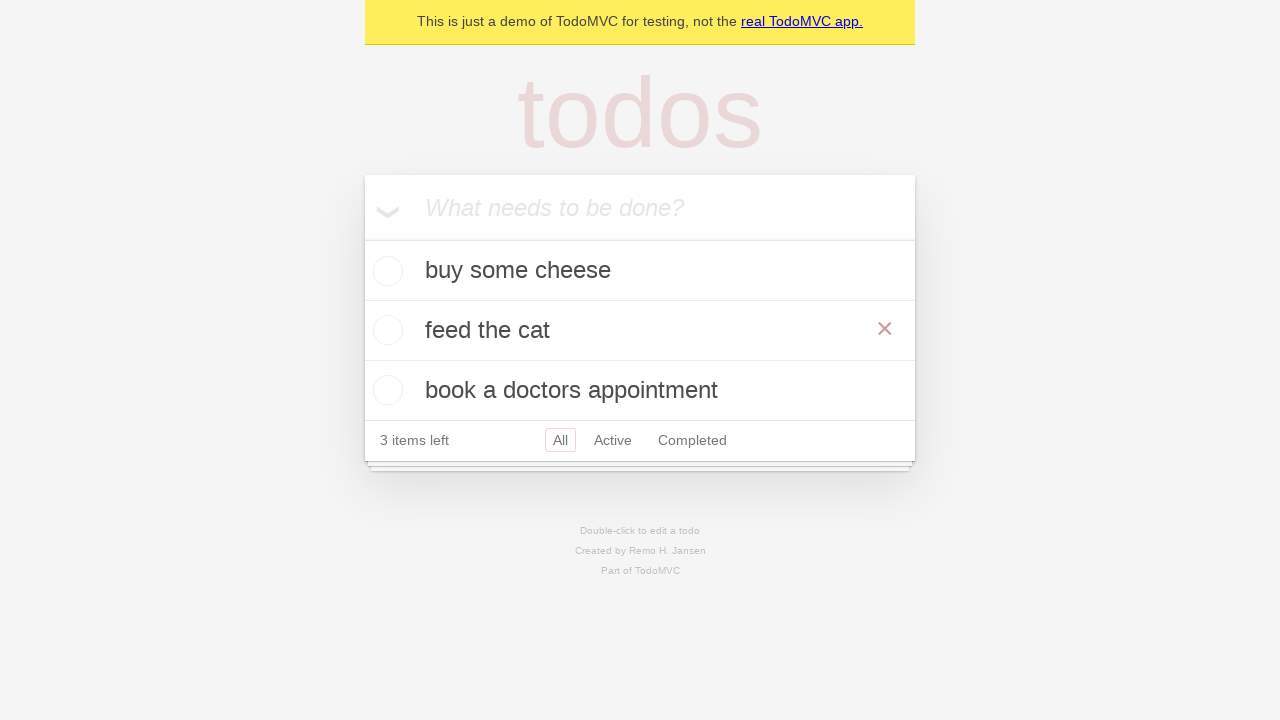